Tests JavaScript alert handling by navigating to W3Schools alert demo page, switching to an iframe, clicking a button that triggers an alert, and dismissing the alert dialog.

Starting URL: https://www.w3schools.com/jsref/tryit.asp?filename=tryjsref_alert

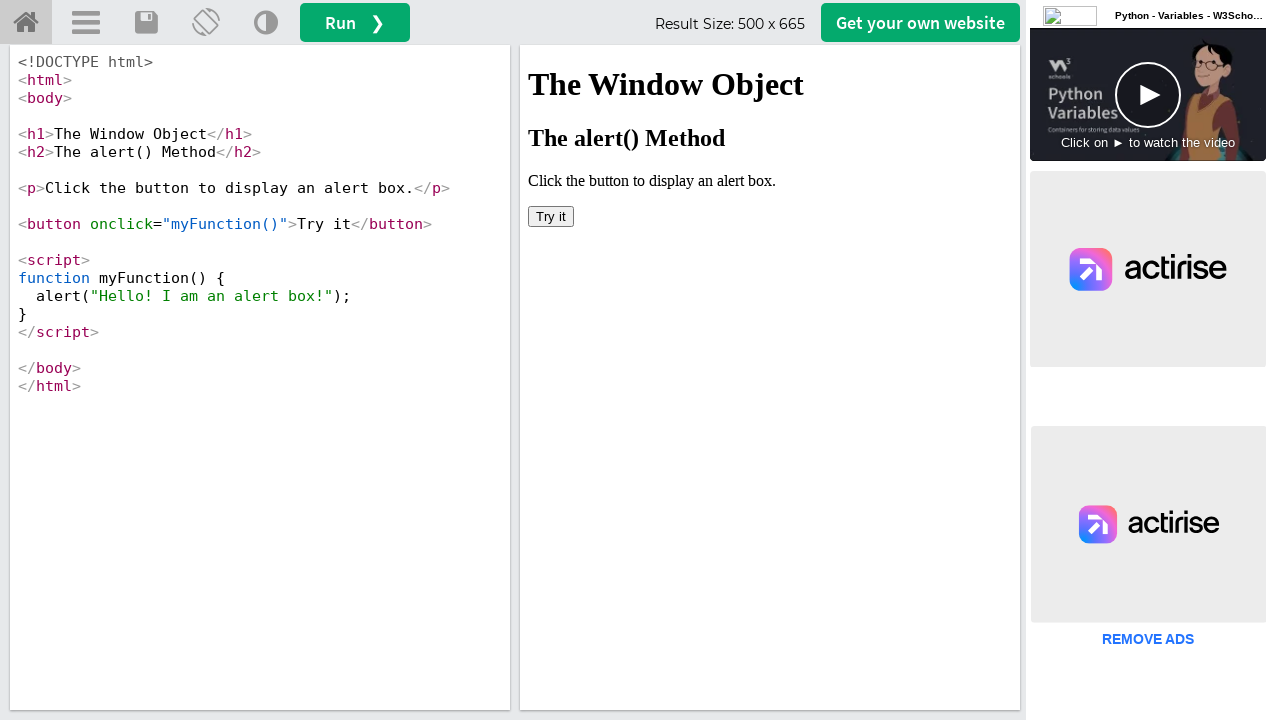

Located iframe with id 'iframeResult' containing the demo
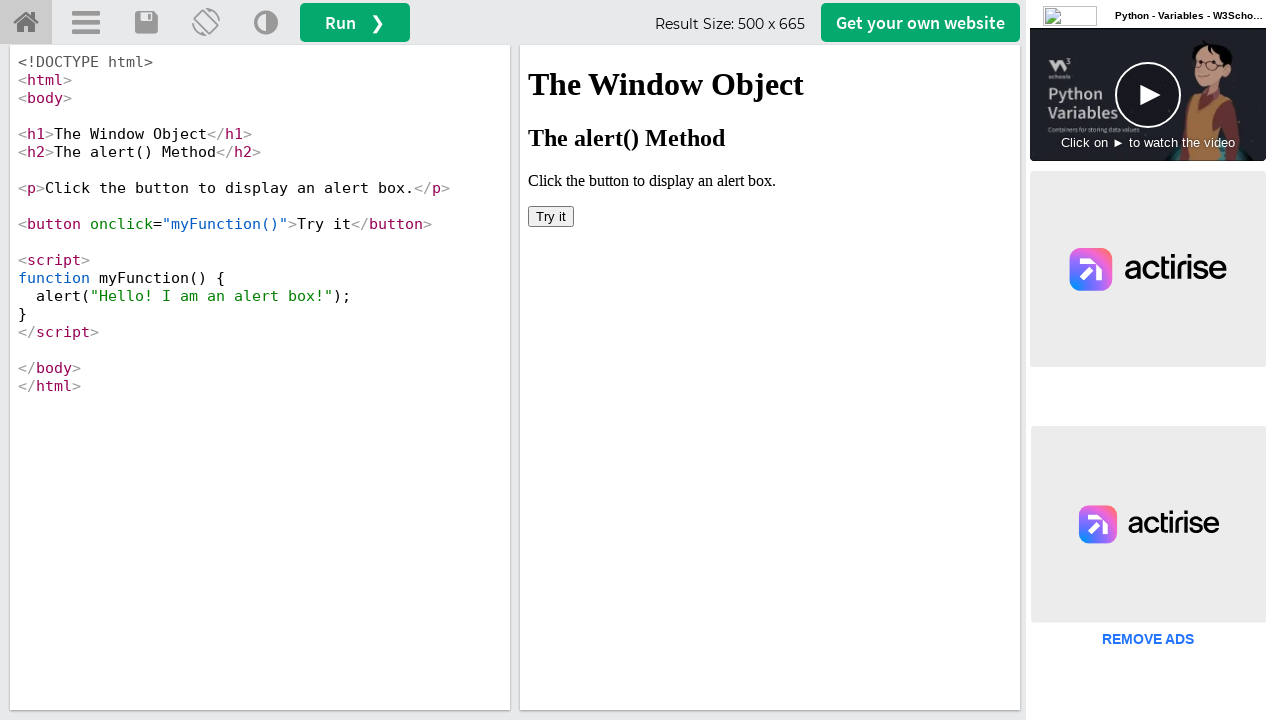

Clicked 'Try it' button to trigger alert dialog at (551, 216) on #iframeResult >> internal:control=enter-frame >> xpath=//button[text()='Try it']
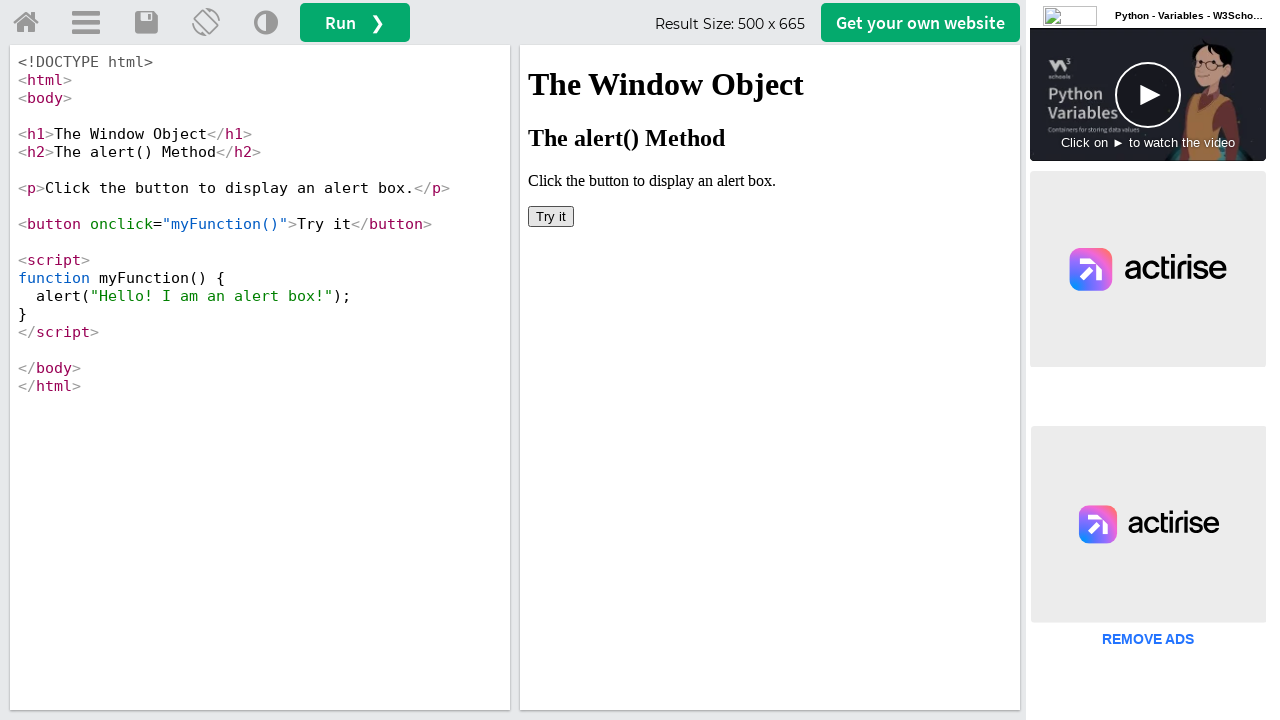

Registered dialog handler to dismiss alerts
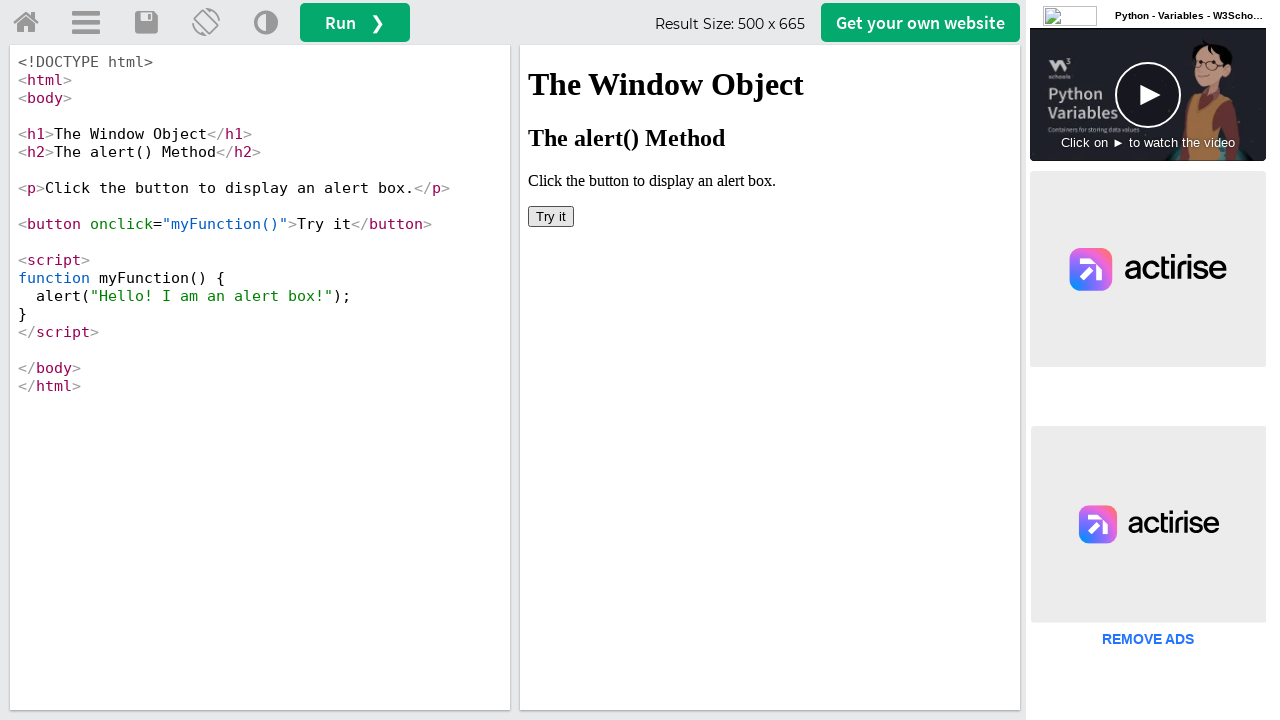

Registered custom dialog handler that prints message and dismisses
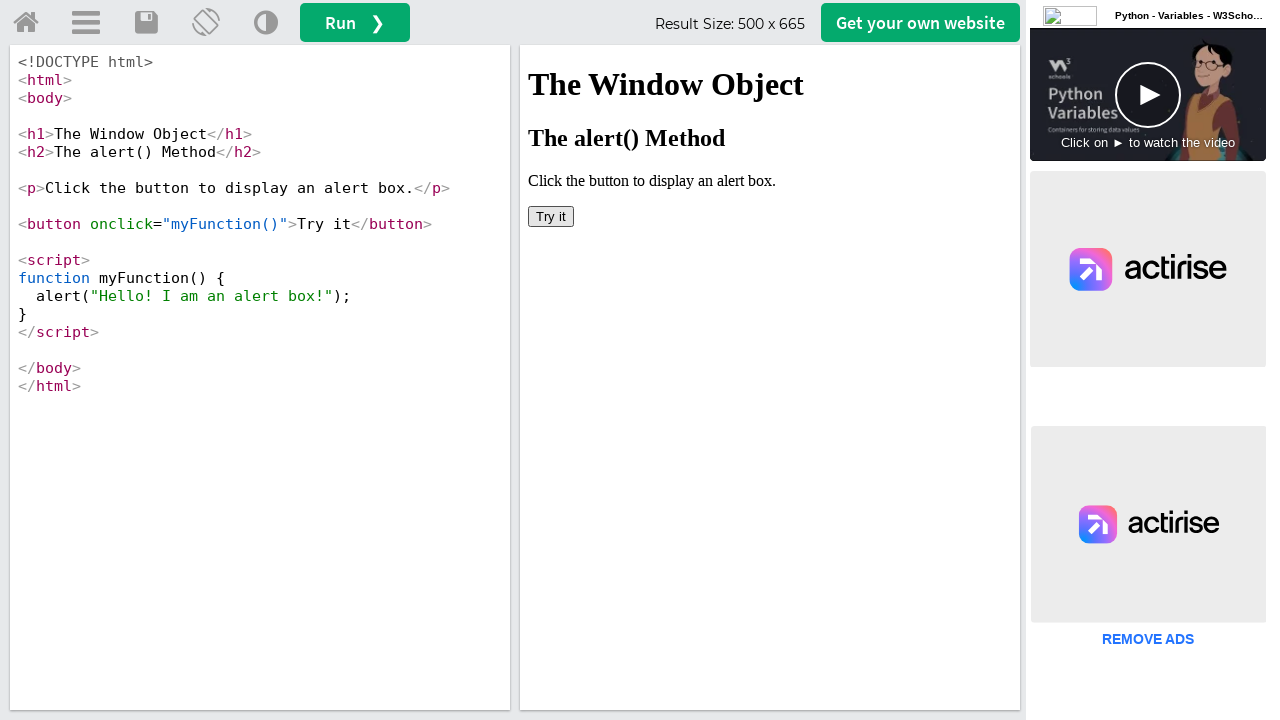

Clicked 'Try it' button again to demonstrate alert handling at (551, 216) on #iframeResult >> internal:control=enter-frame >> xpath=//button[text()='Try it']
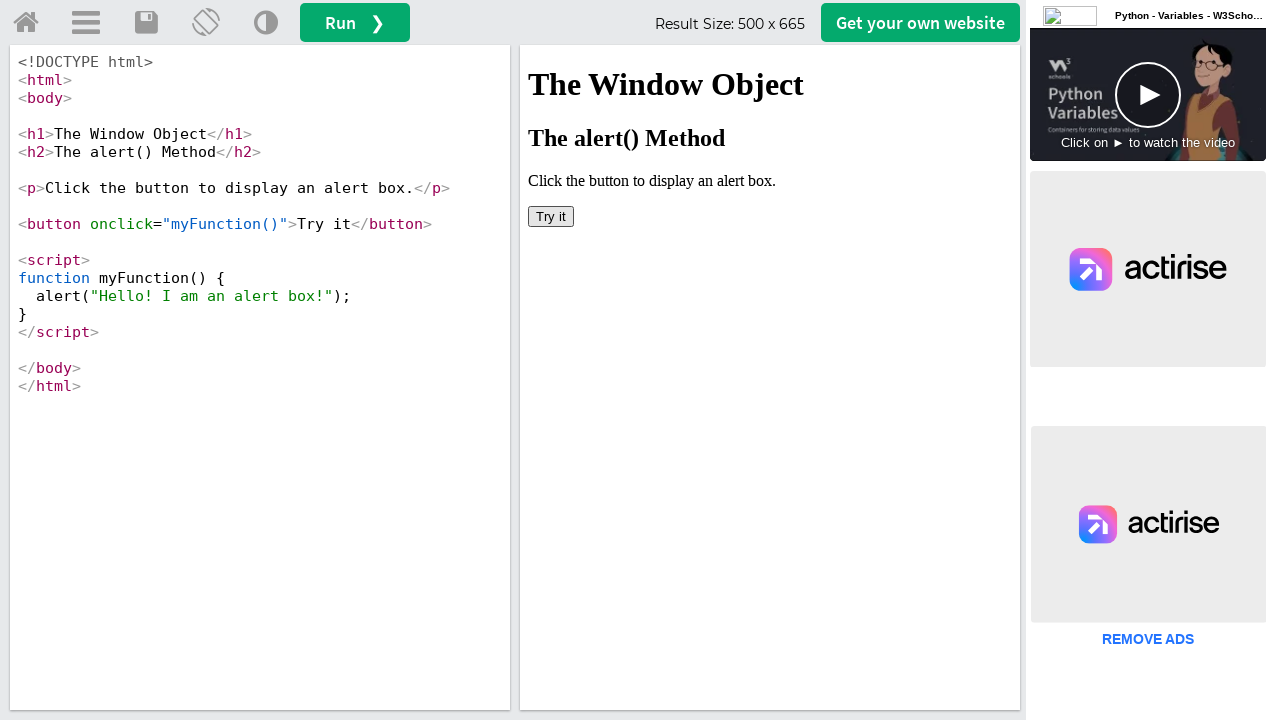

Waited 1 second to ensure dialog was handled
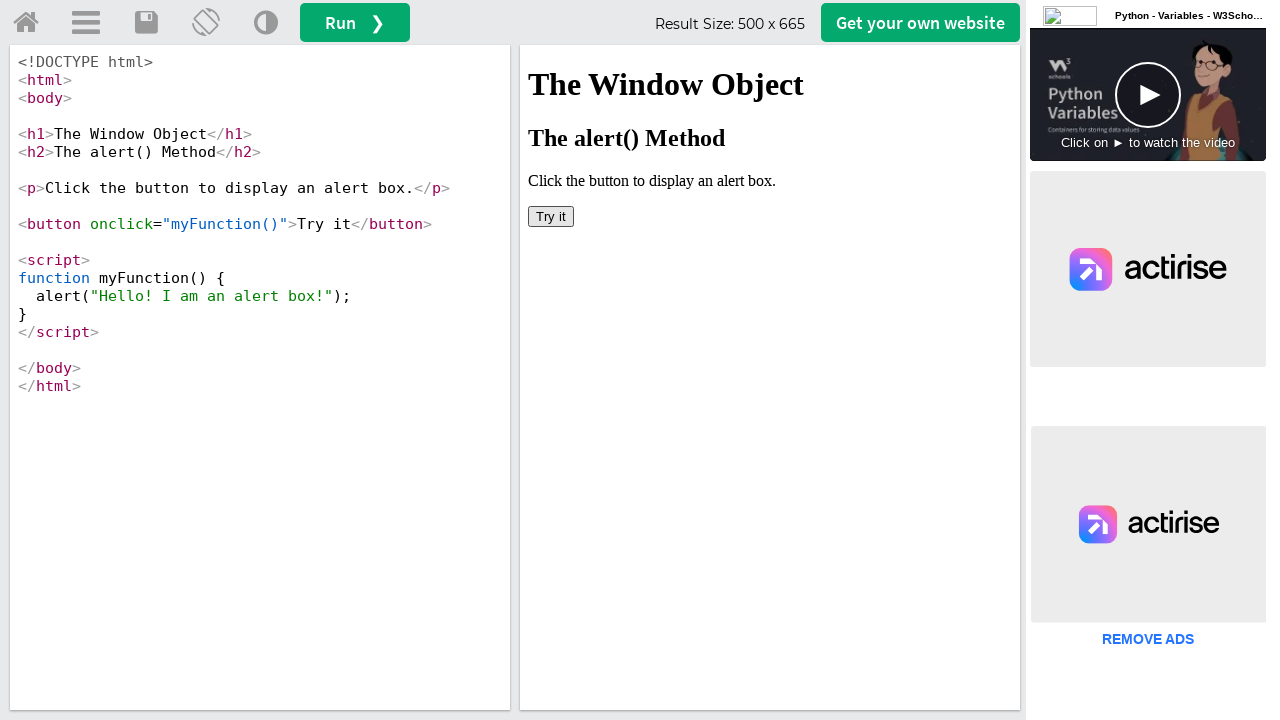

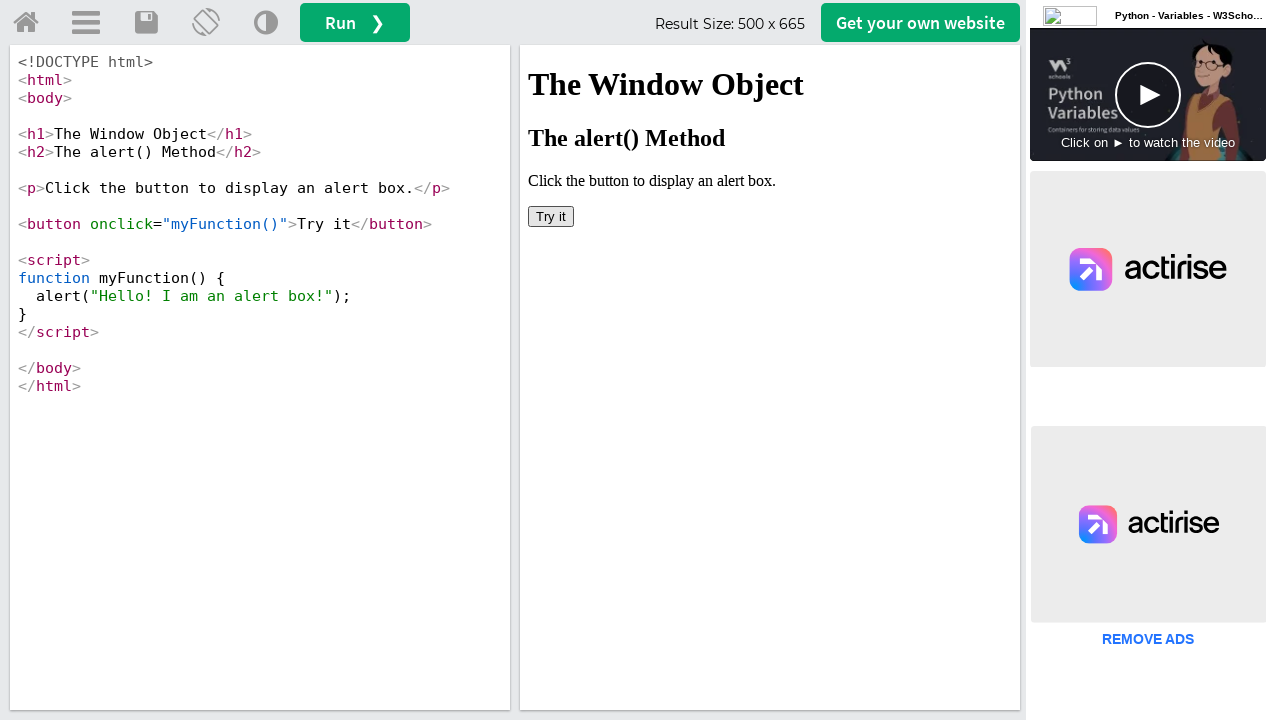